Tests the password reset functionality by clicking the "Forgot your password?" link and then clicking the reset button

Starting URL: https://rahulshettyacademy.com/locatorspractice/

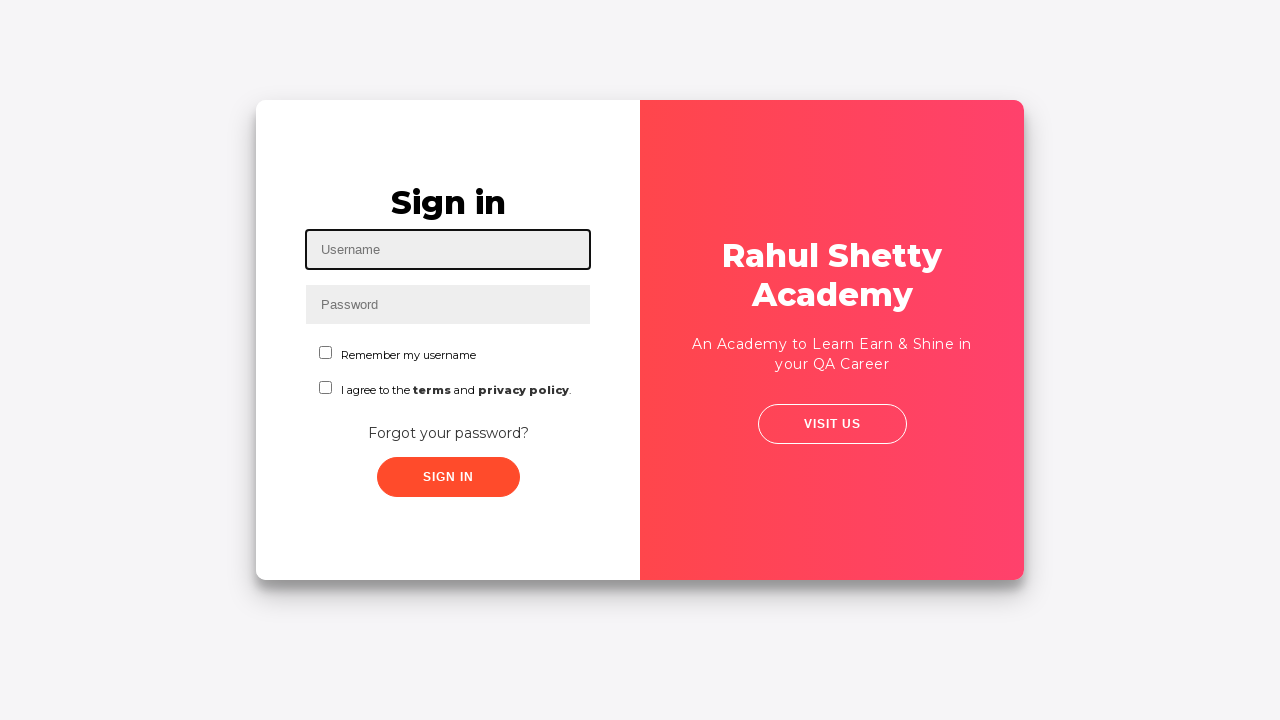

Navigated to password reset practice page
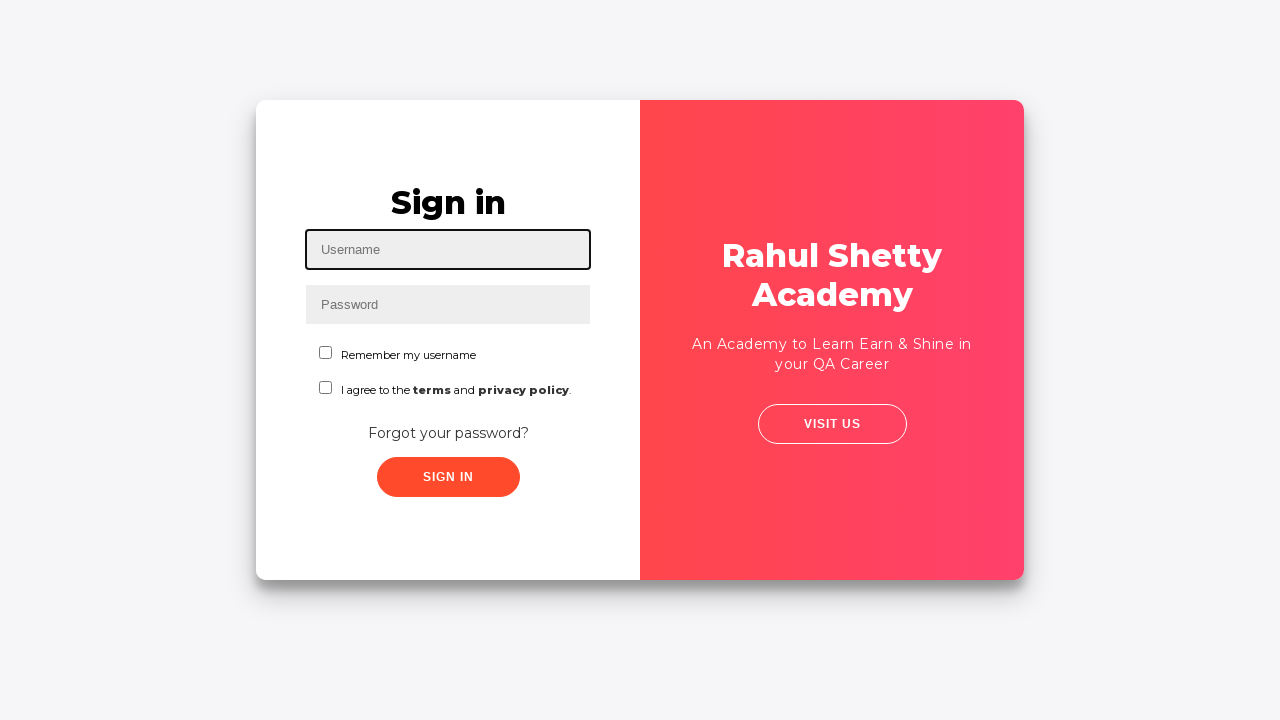

Clicked 'Forgot your password?' link at (448, 433) on text='Forgot your password?'
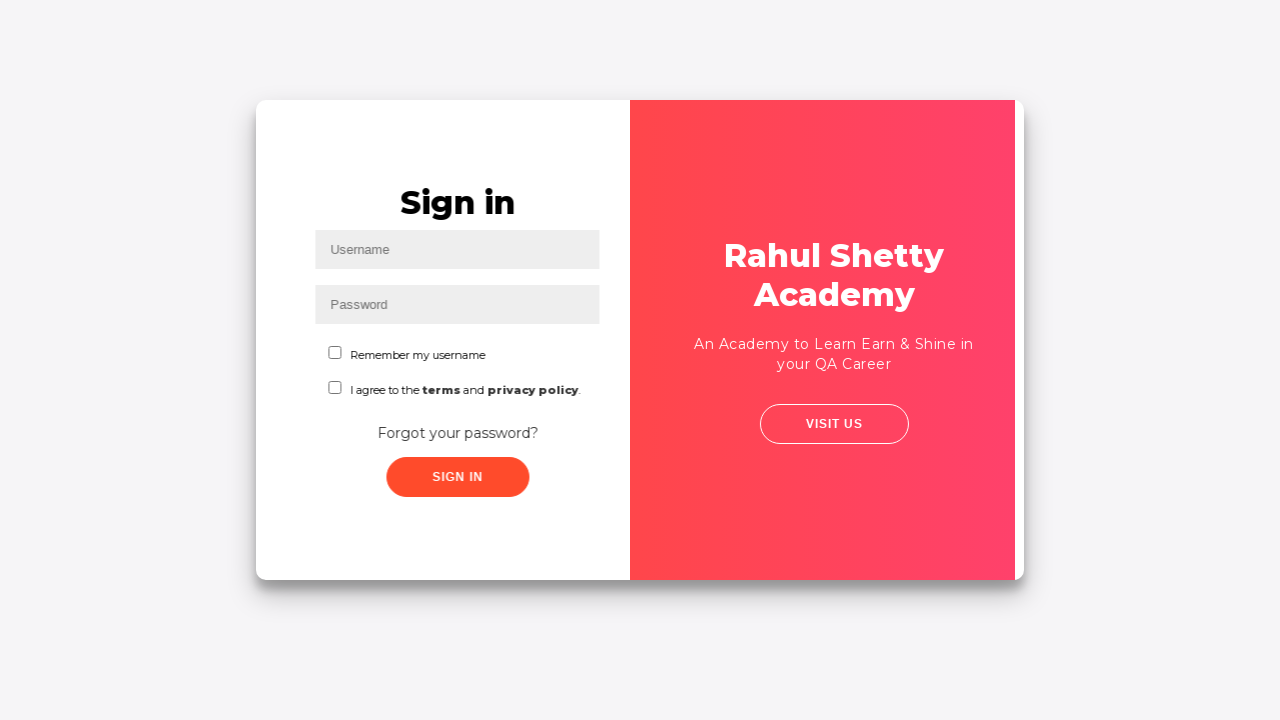

Waited for password reset form to appear
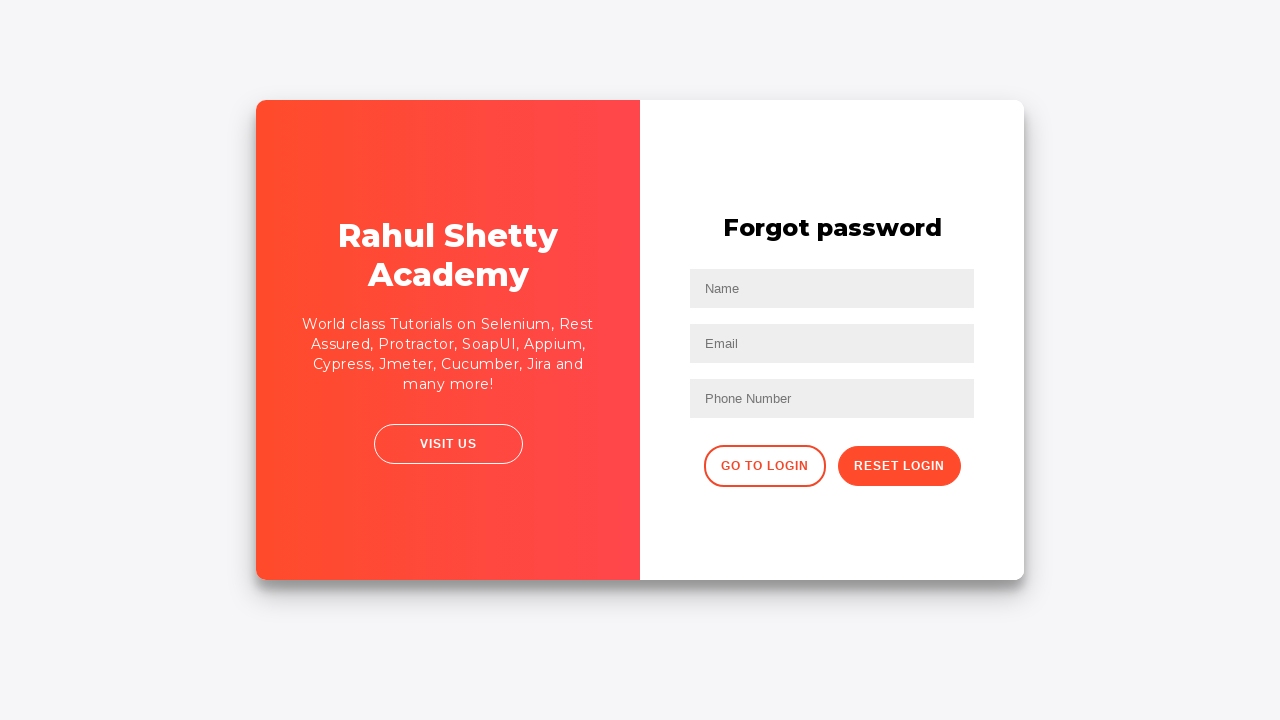

Clicked reset password button at (899, 466) on button.reset-pwd-btn
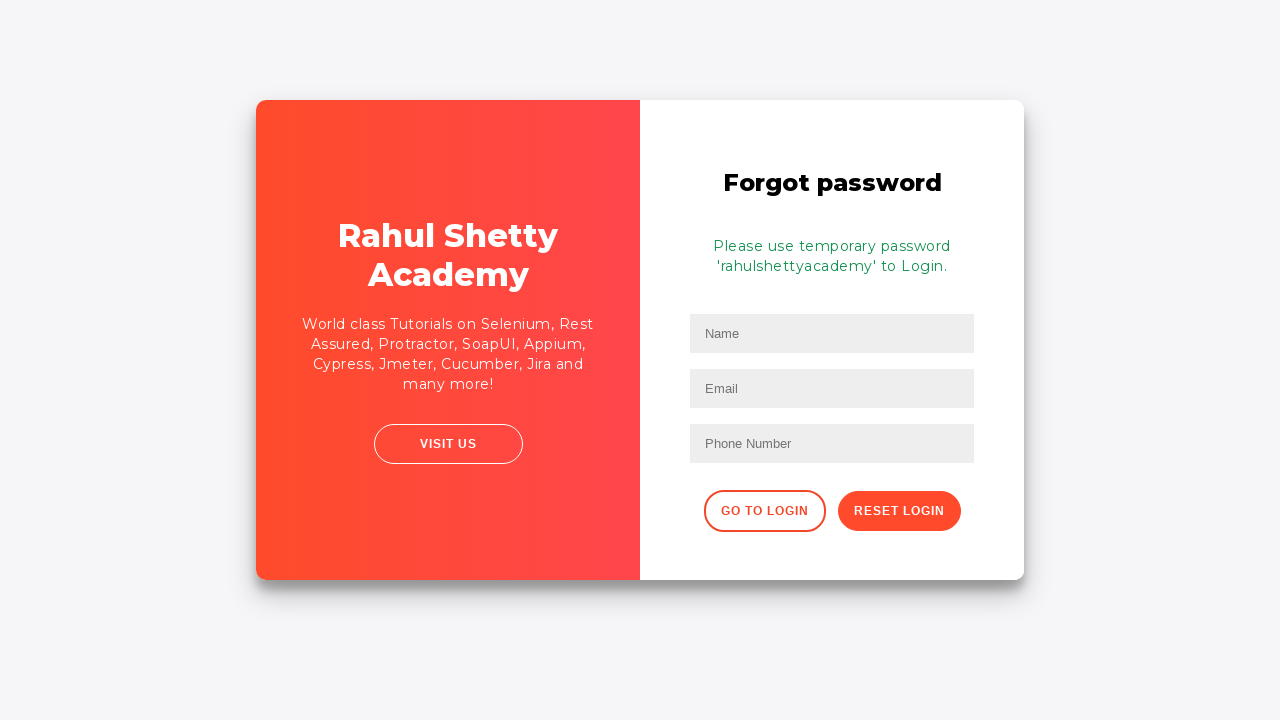

Retrieved info message: Please use temporary password 'rahulshettyacademy' to Login. 
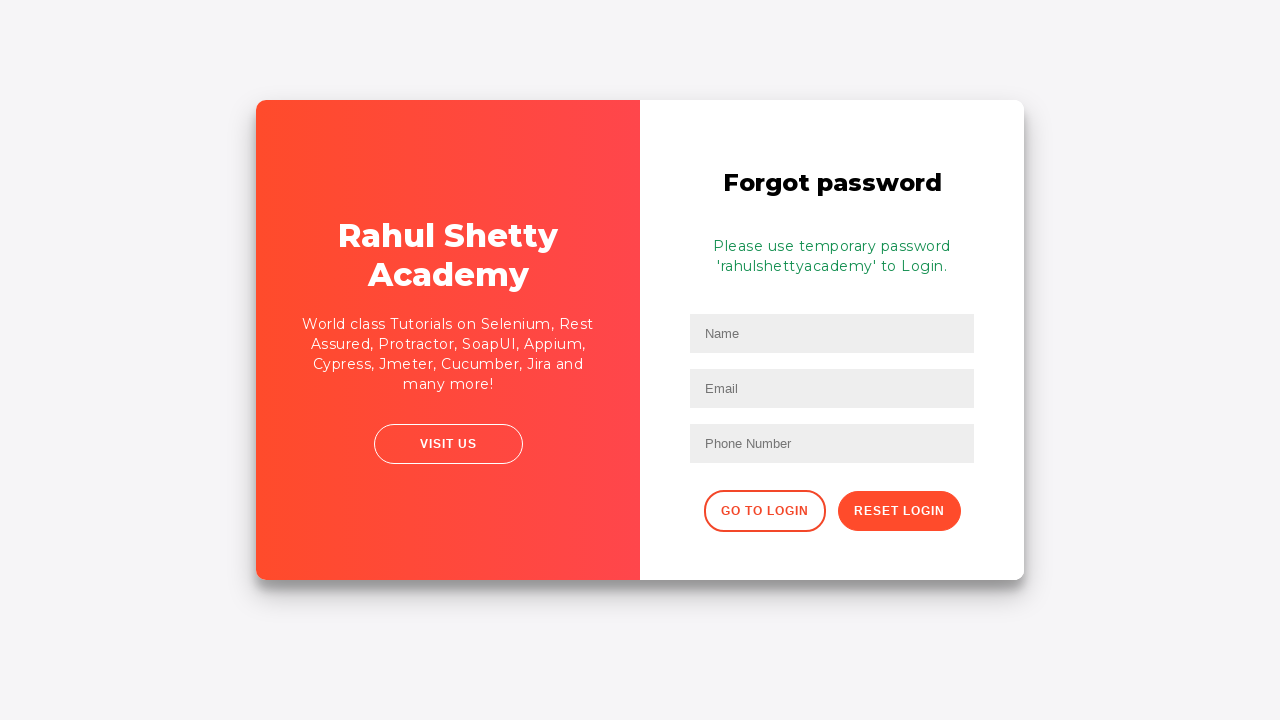

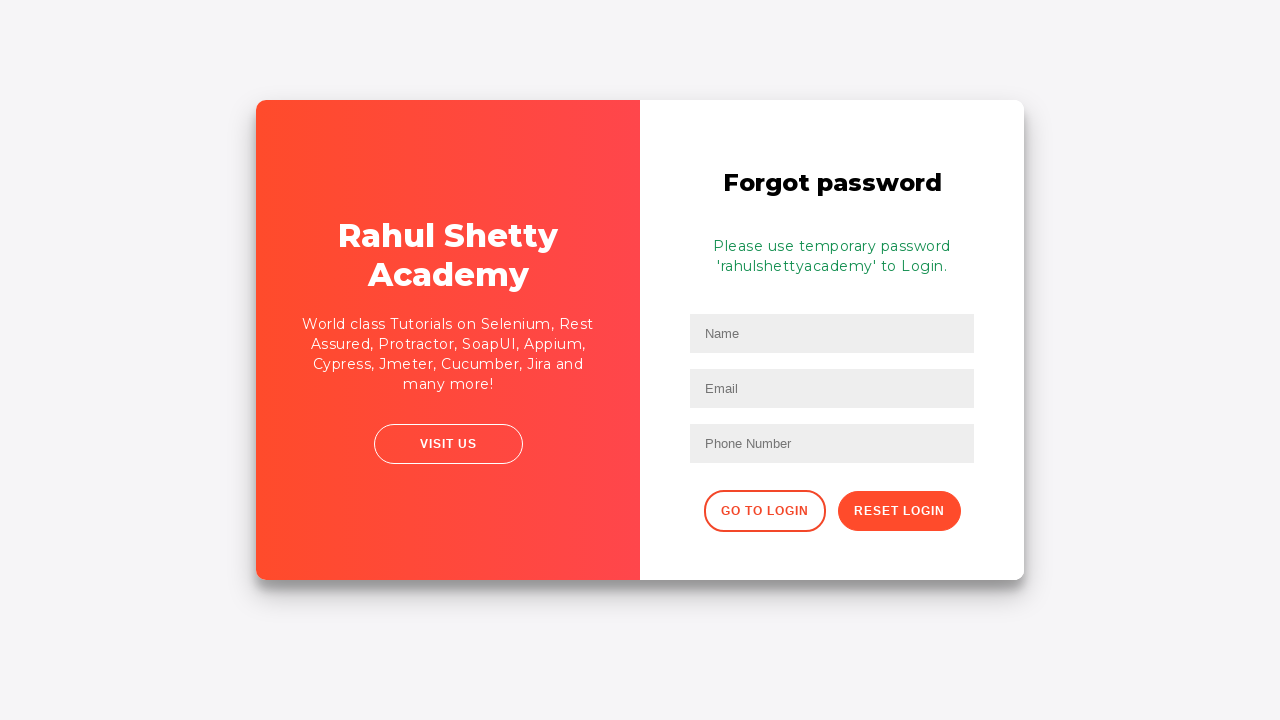